Tests browser navigation commands by navigating to a page, then going back, forward, and refreshing the page

Starting URL: https://demoqa.com/browser-windows

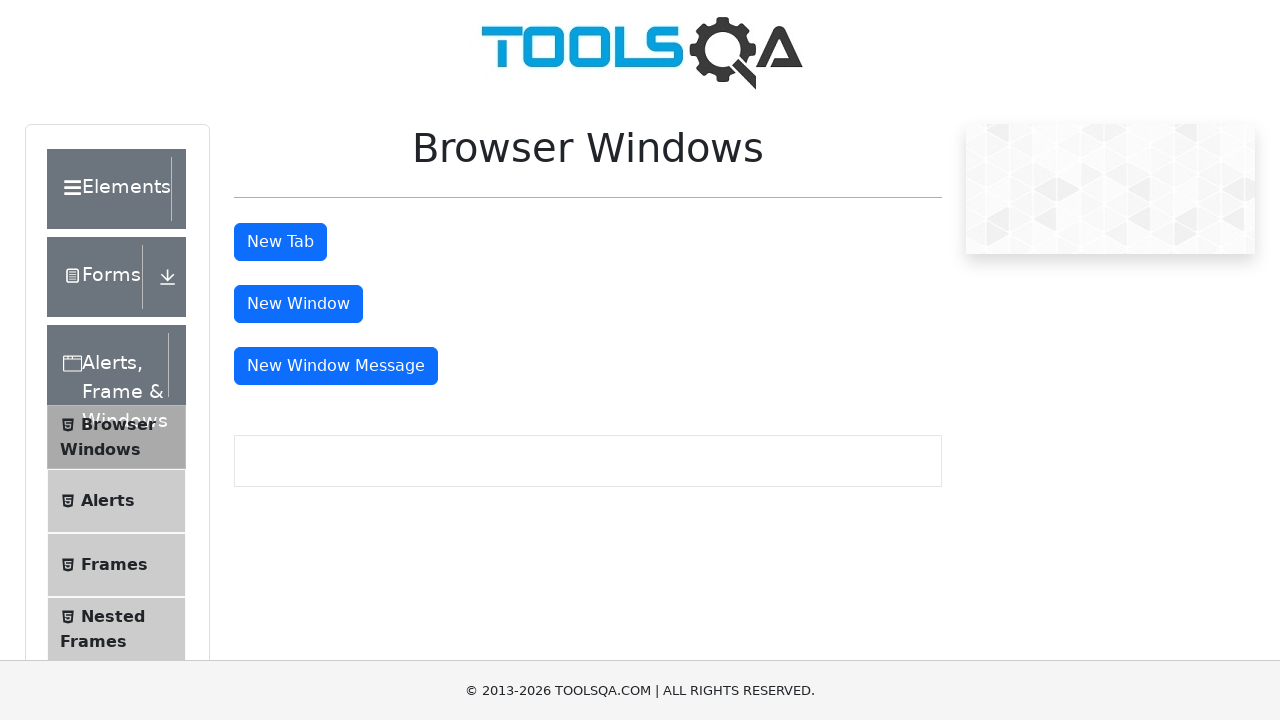

Navigated back to previous page
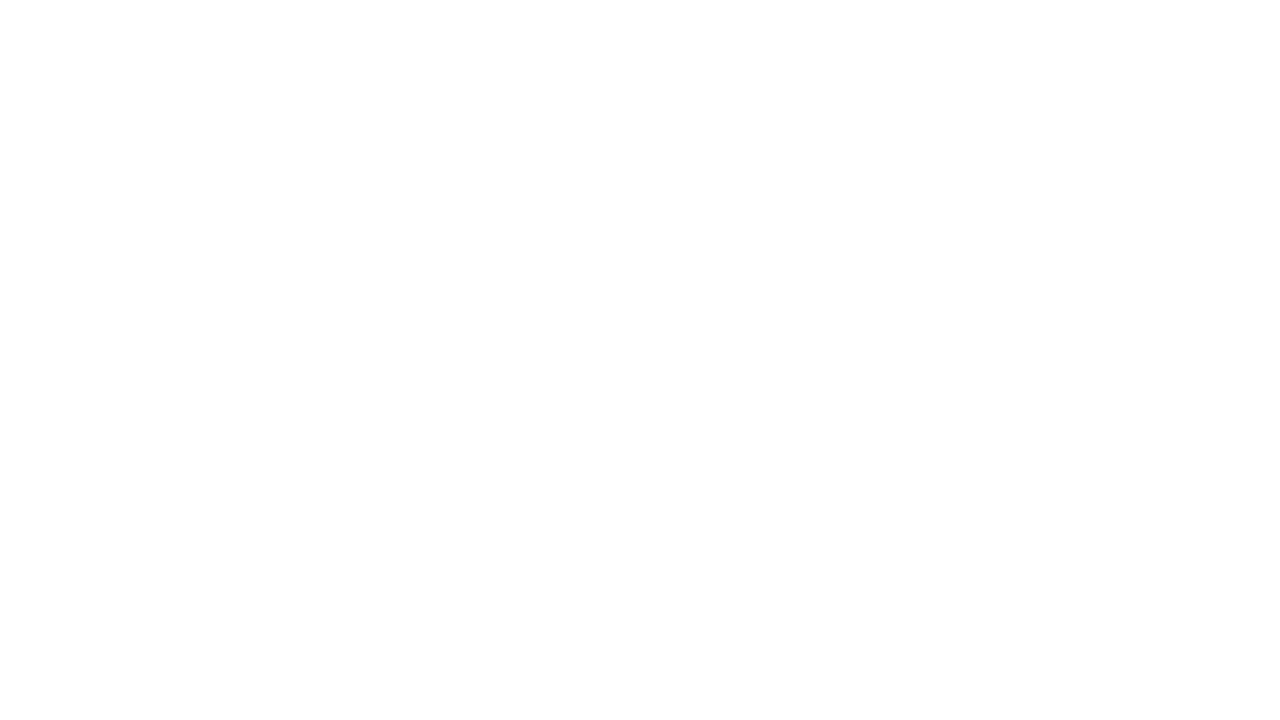

Navigated forward to return to original page
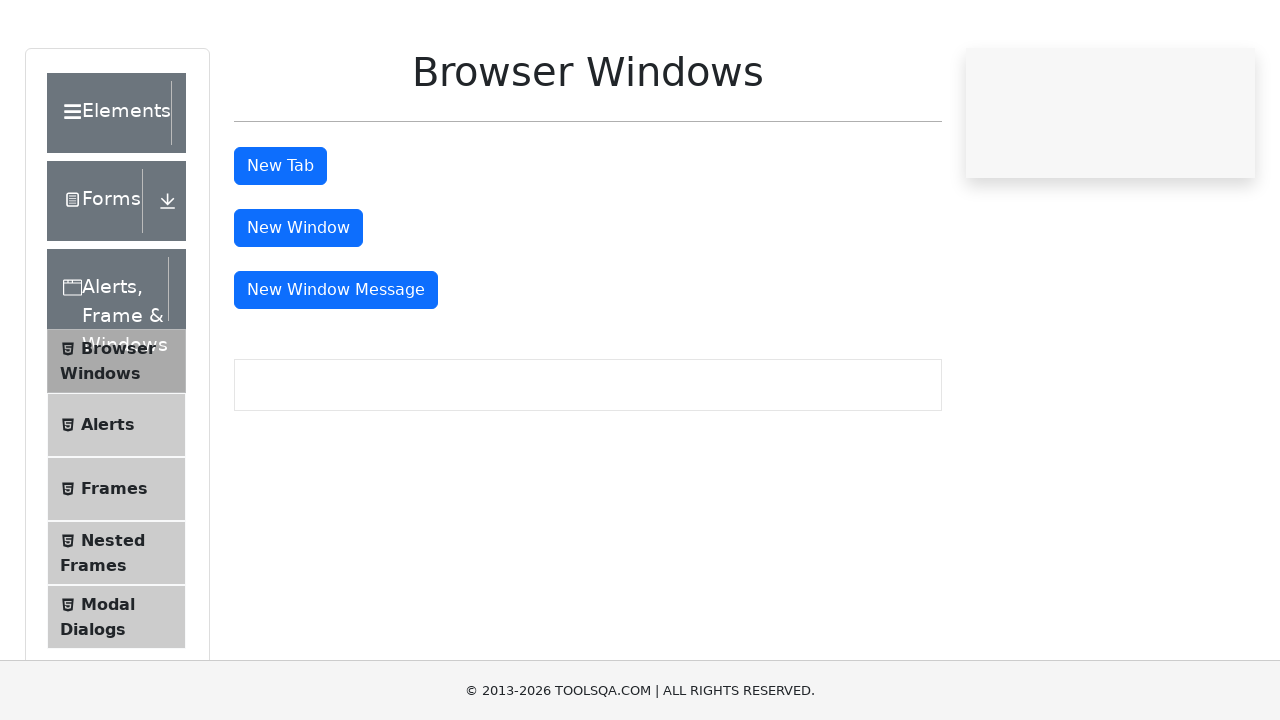

Refreshed the current page
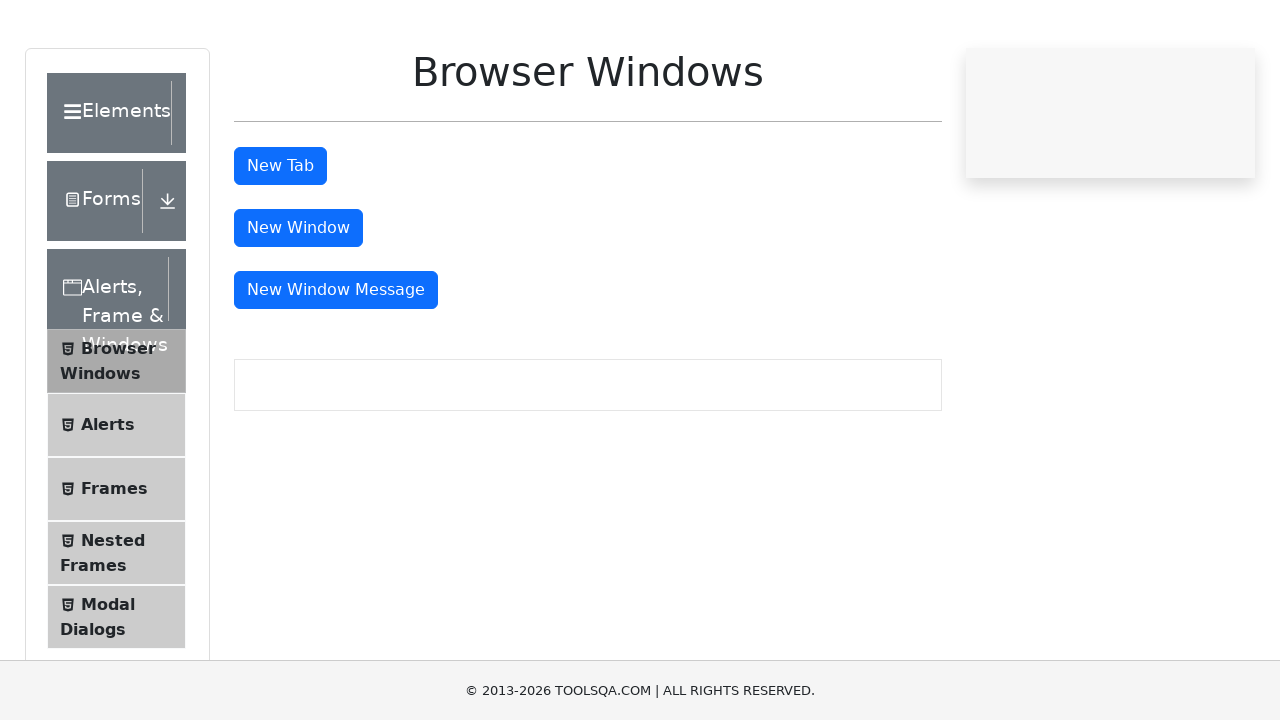

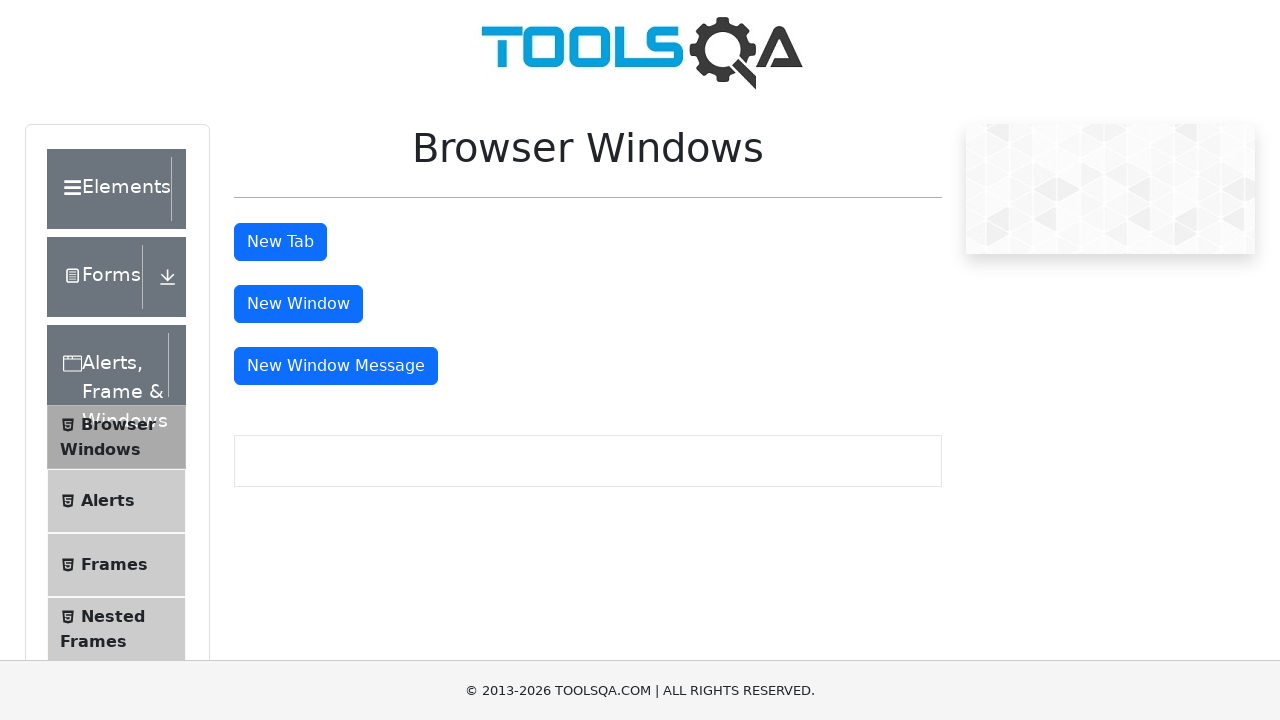